Tests that entered text is trimmed when editing a todo item

Starting URL: https://demo.playwright.dev/todomvc

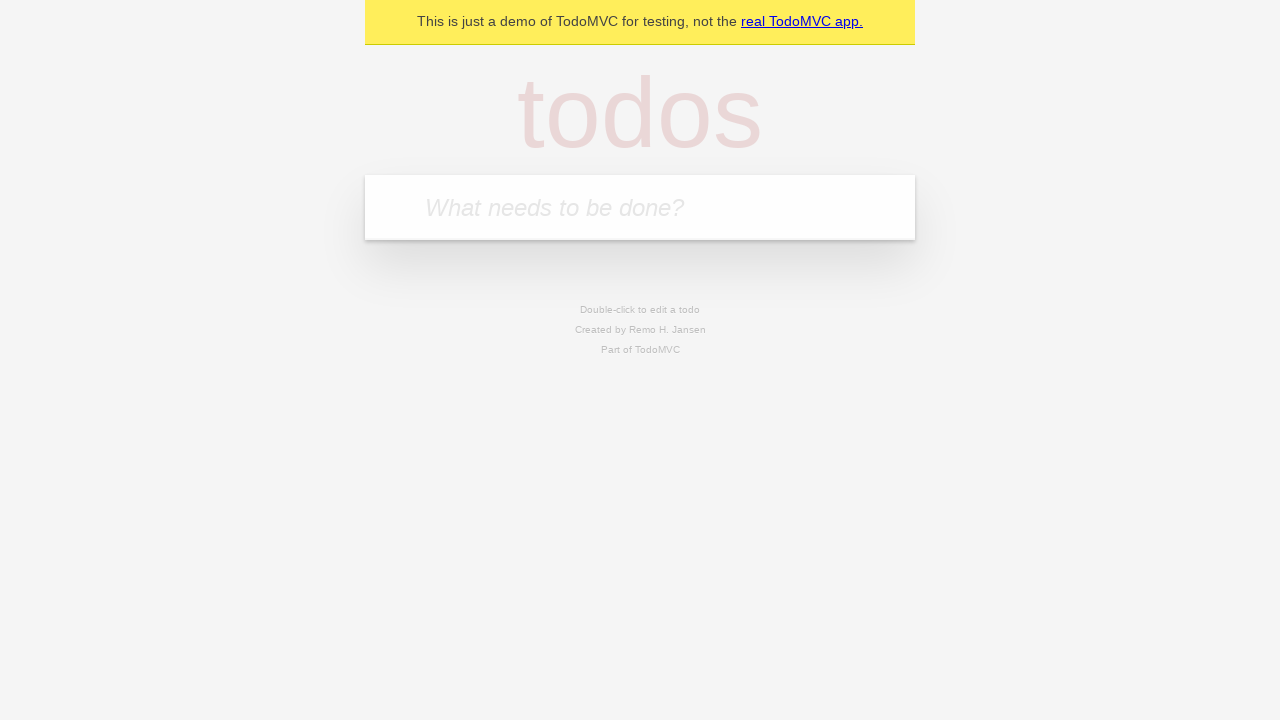

Filled input field with 'buy some cheese' on internal:attr=[placeholder="What needs to be done?"i]
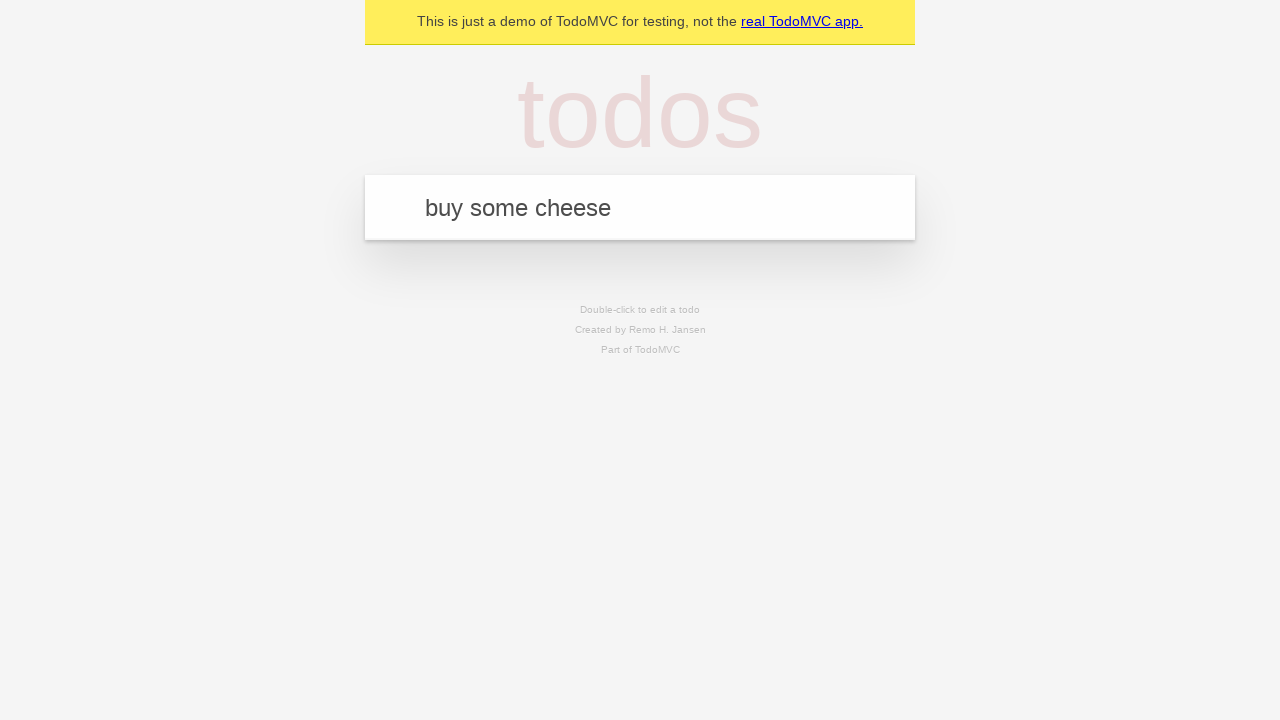

Pressed Enter to create first todo on internal:attr=[placeholder="What needs to be done?"i]
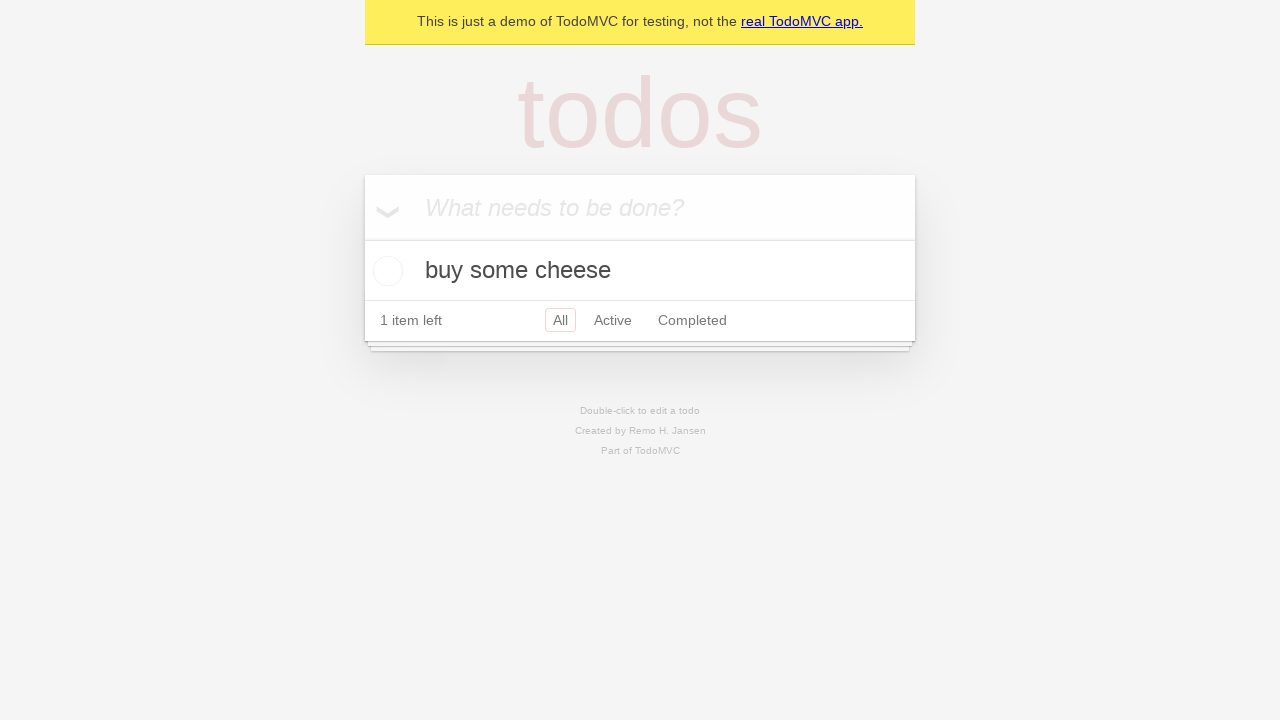

Filled input field with 'feed the cat' on internal:attr=[placeholder="What needs to be done?"i]
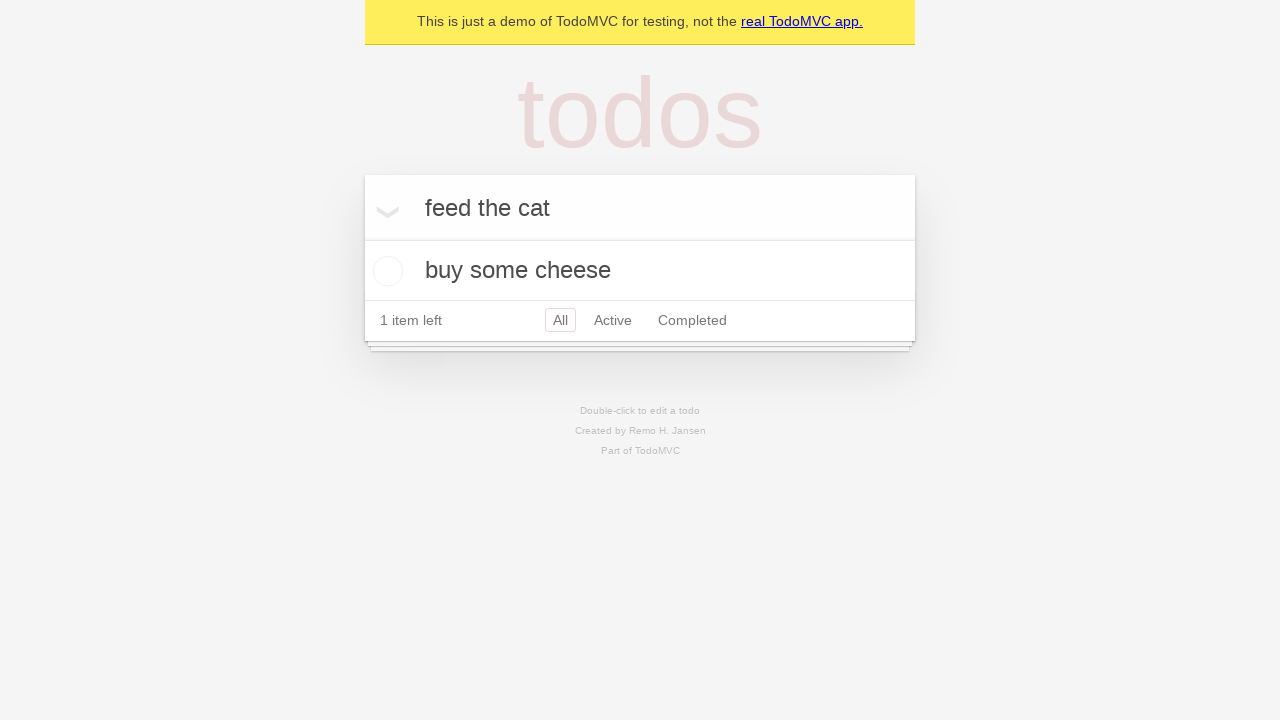

Pressed Enter to create second todo on internal:attr=[placeholder="What needs to be done?"i]
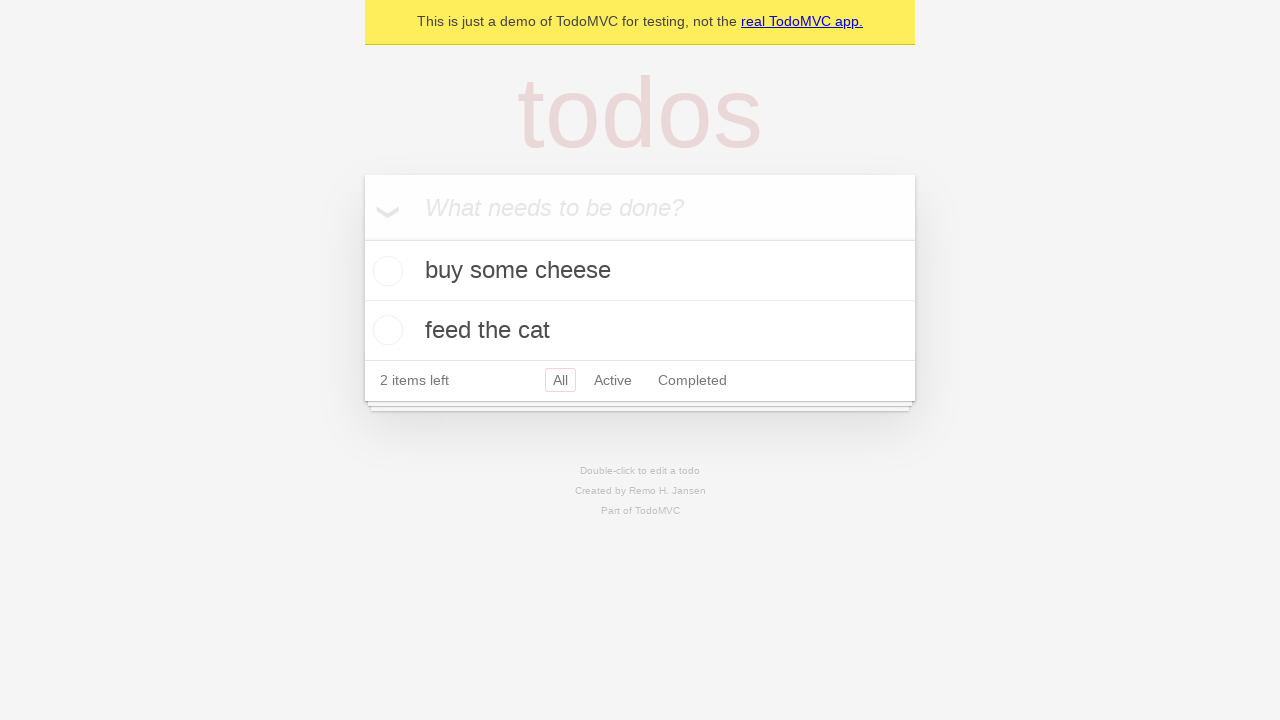

Filled input field with 'book a doctors appointment' on internal:attr=[placeholder="What needs to be done?"i]
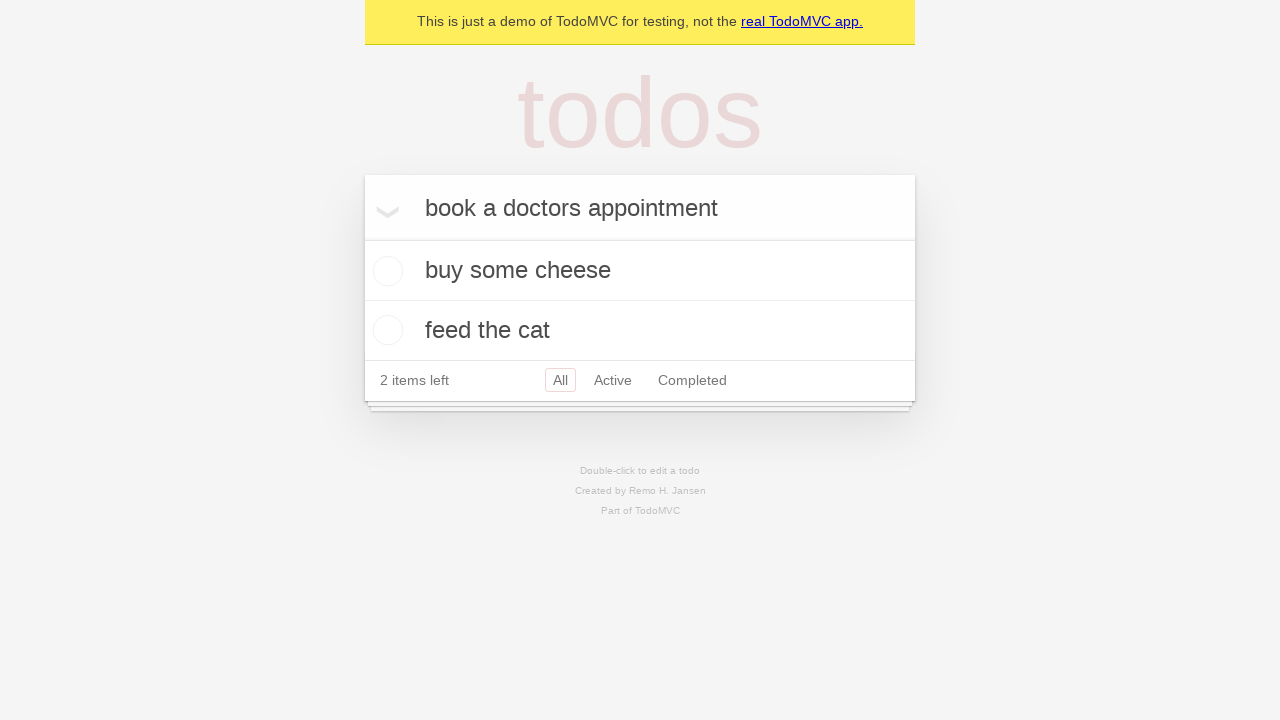

Pressed Enter to create third todo on internal:attr=[placeholder="What needs to be done?"i]
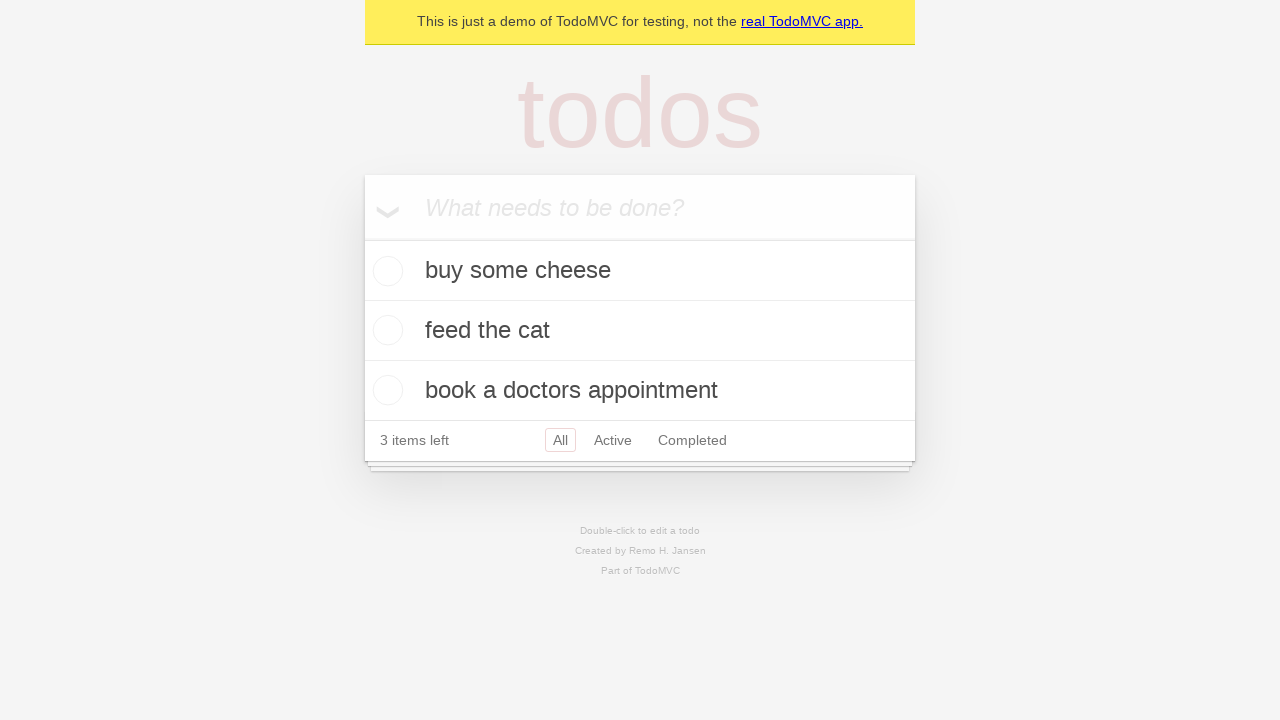

Waited for third todo item to load
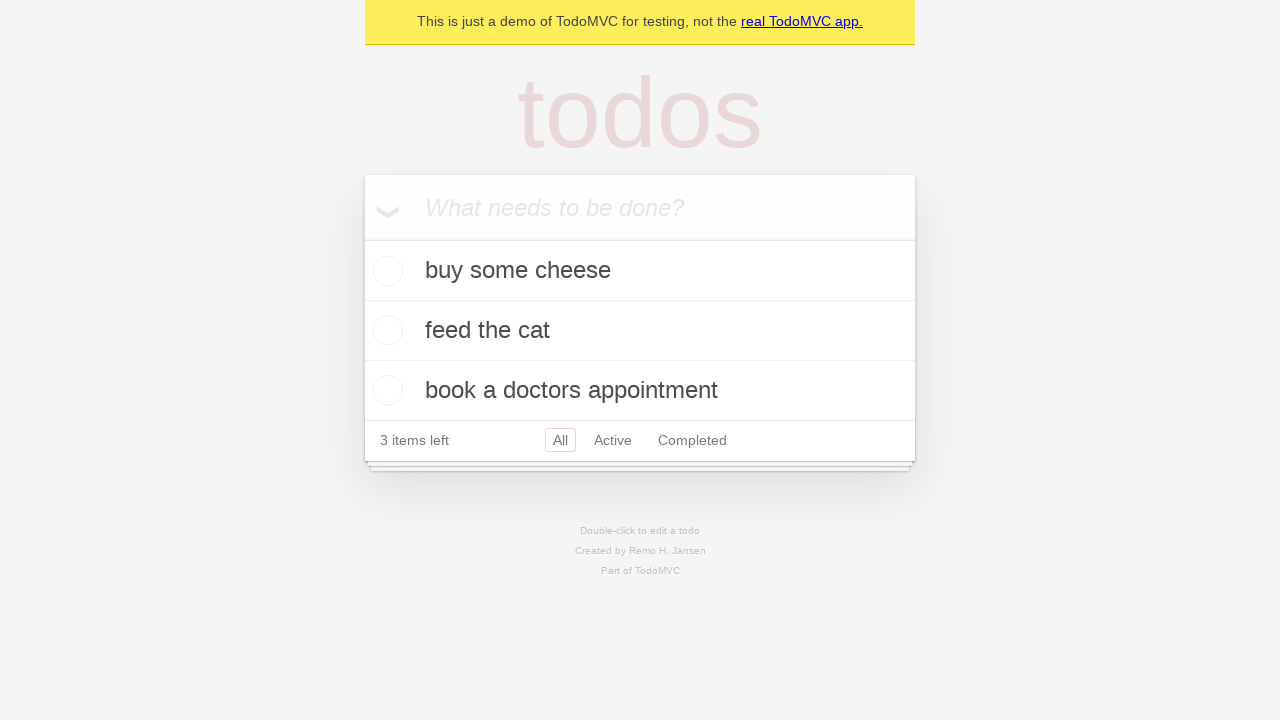

Double-clicked second todo item to enter edit mode at (640, 331) on internal:testid=[data-testid="todo-item"s] >> nth=1
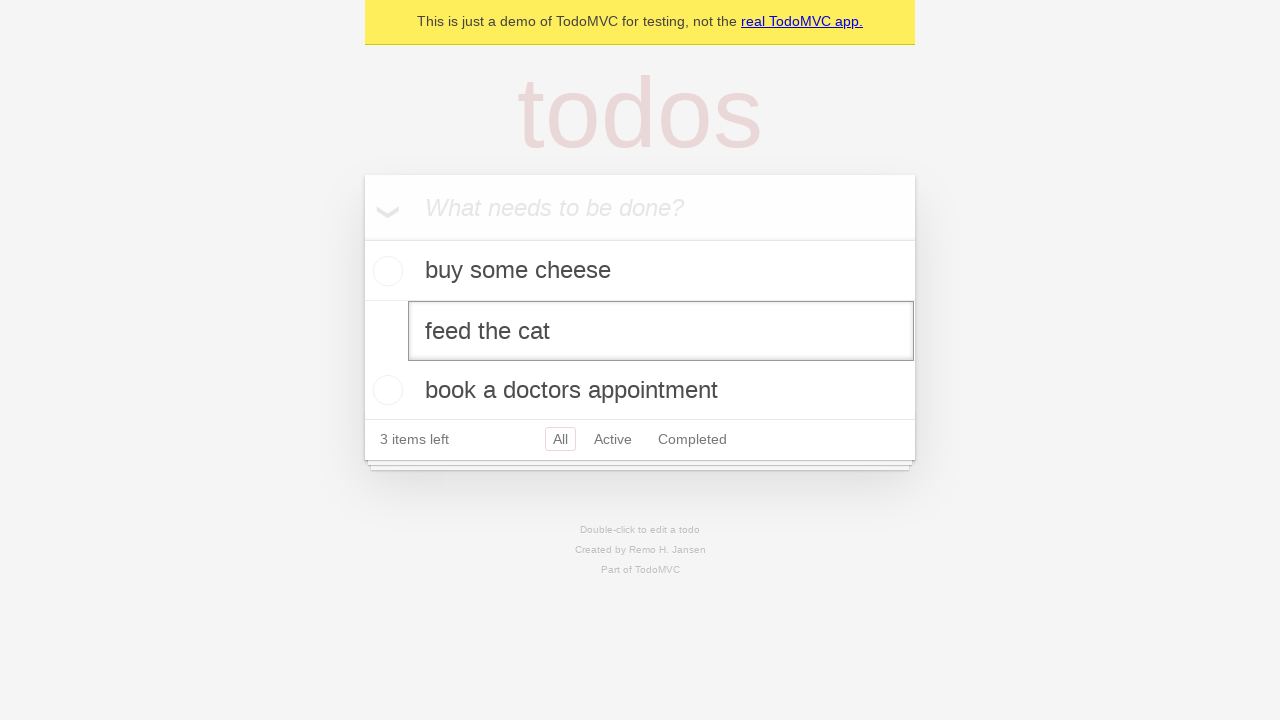

Filled edit textbox with text containing leading and trailing spaces on internal:testid=[data-testid="todo-item"s] >> nth=1 >> internal:role=textbox[nam
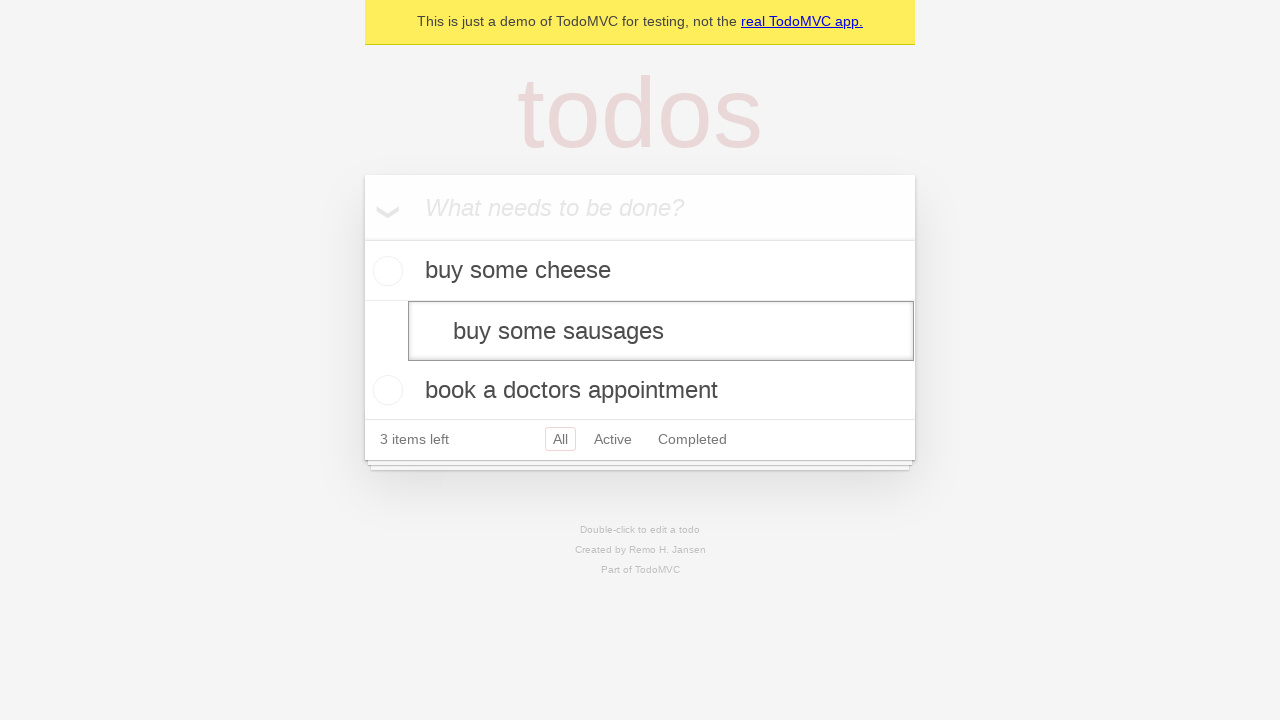

Pressed Enter to confirm edit and verify text is trimmed on internal:testid=[data-testid="todo-item"s] >> nth=1 >> internal:role=textbox[nam
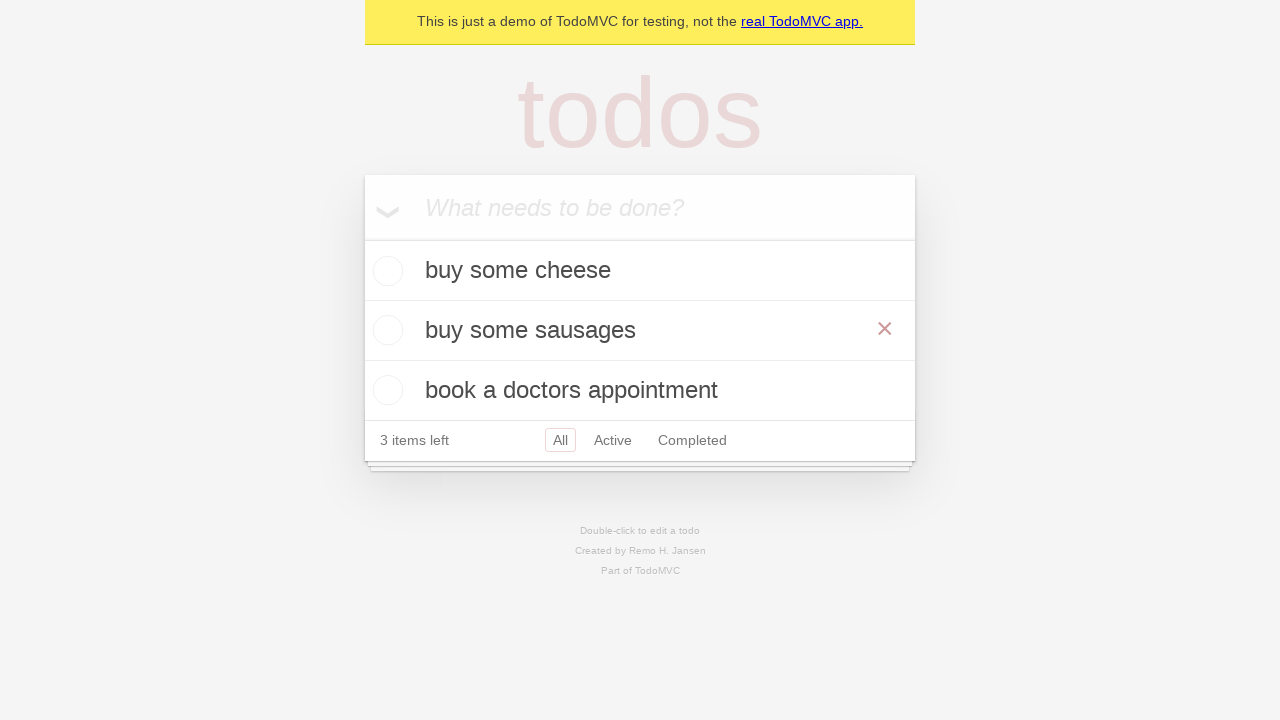

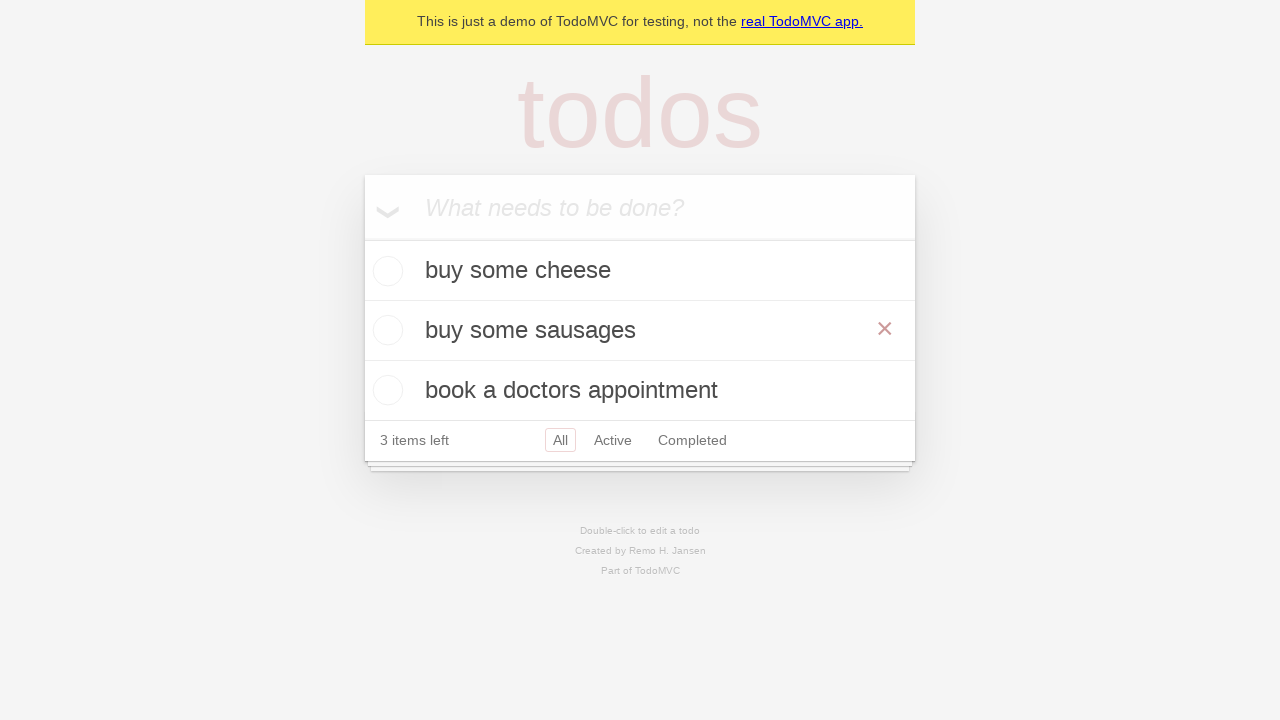